Tests explicit wait functionality by clicking a Start button and waiting for dynamically loaded content ("Hello World!") to appear on the page

Starting URL: https://the-internet.herokuapp.com/dynamic_loading/2

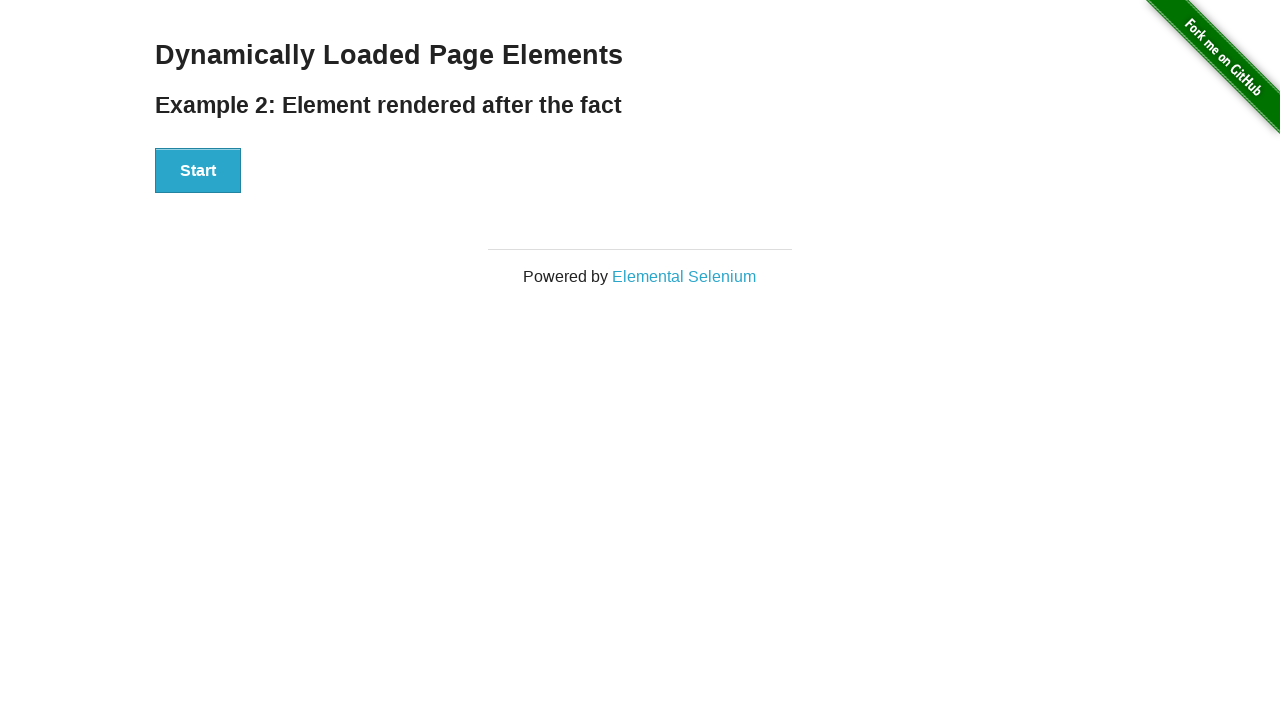

Clicked the Start button to trigger dynamic loading at (198, 171) on xpath=//button[text()='Start']
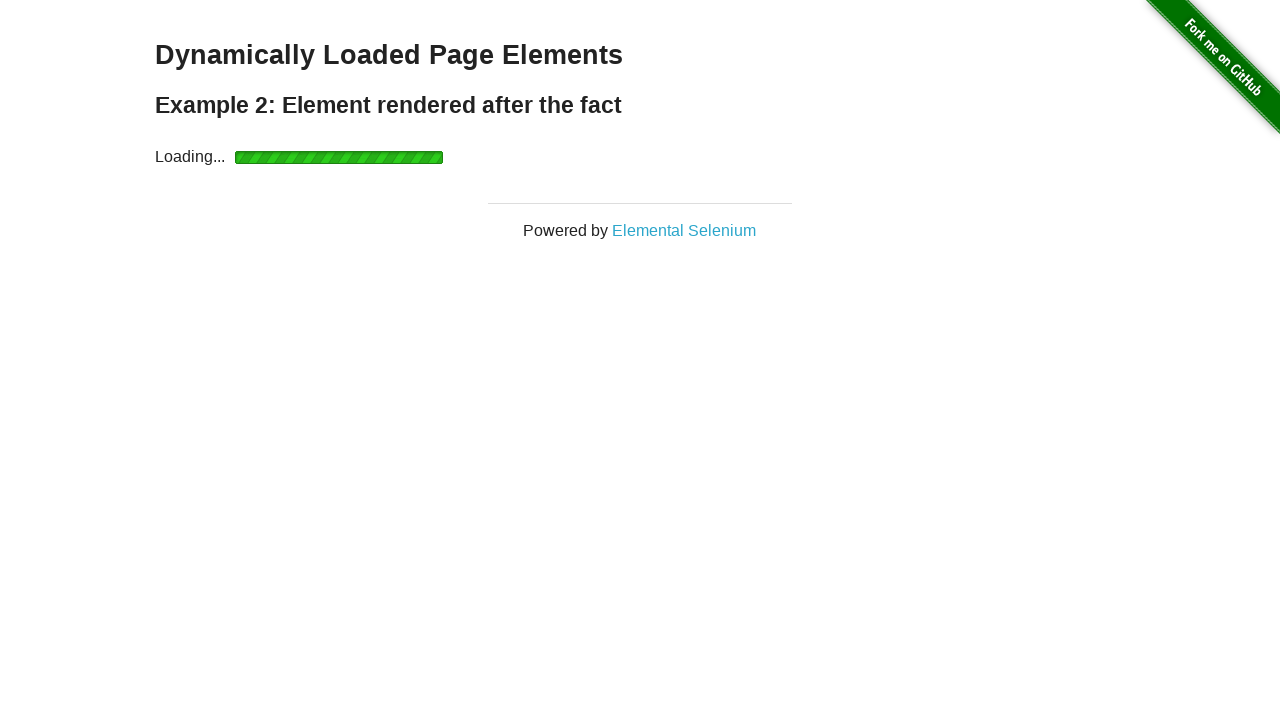

Waited for dynamically loaded 'Hello World!' element to become visible
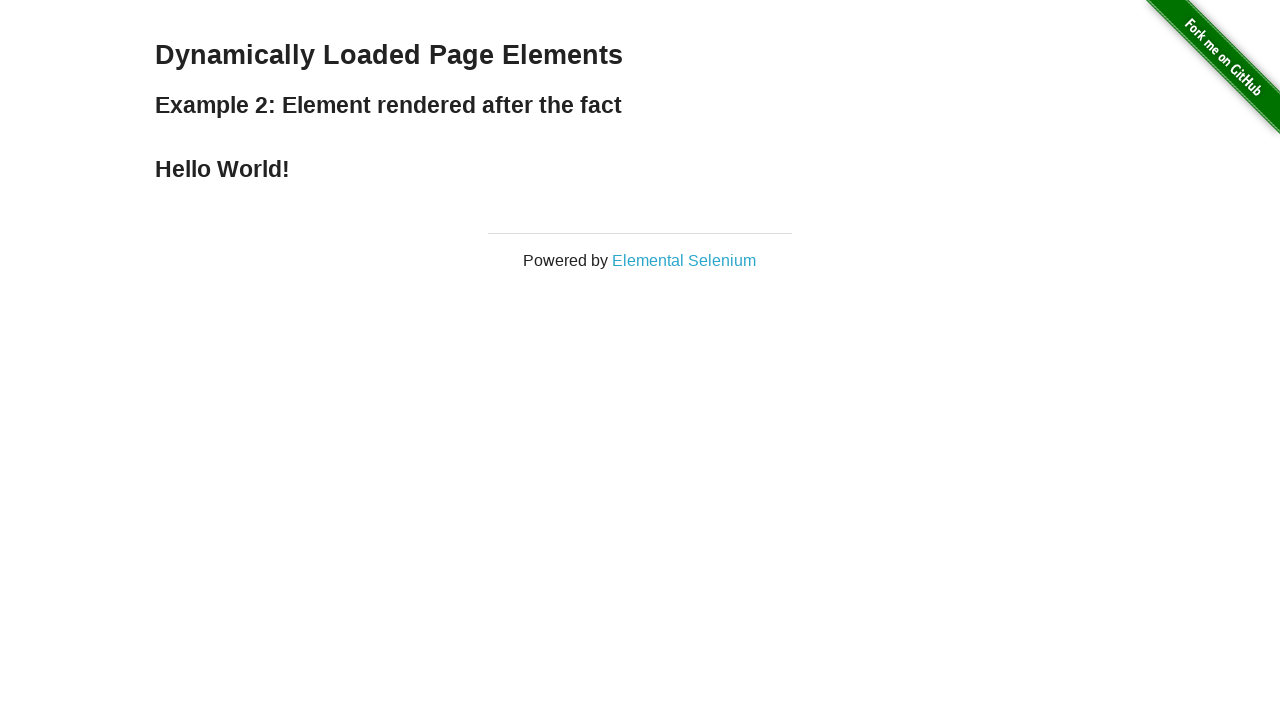

Located the 'Hello World!' element
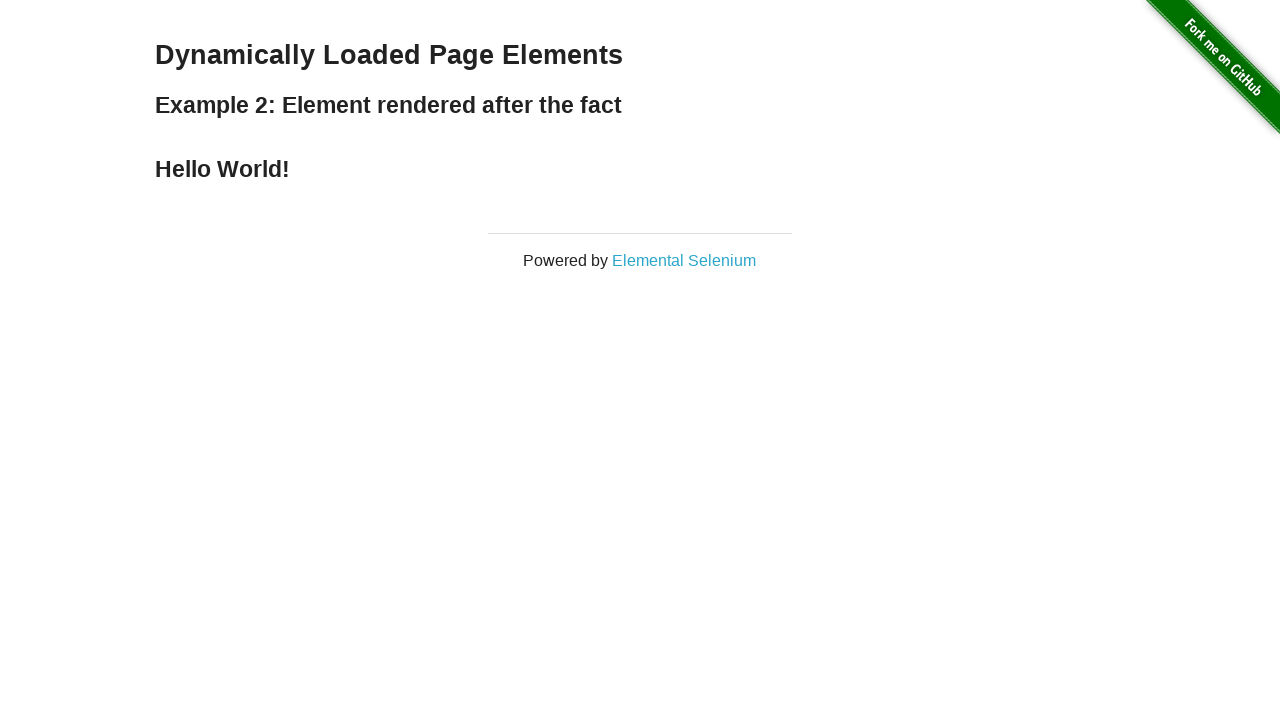

Verified that the 'Hello World!' element is visible
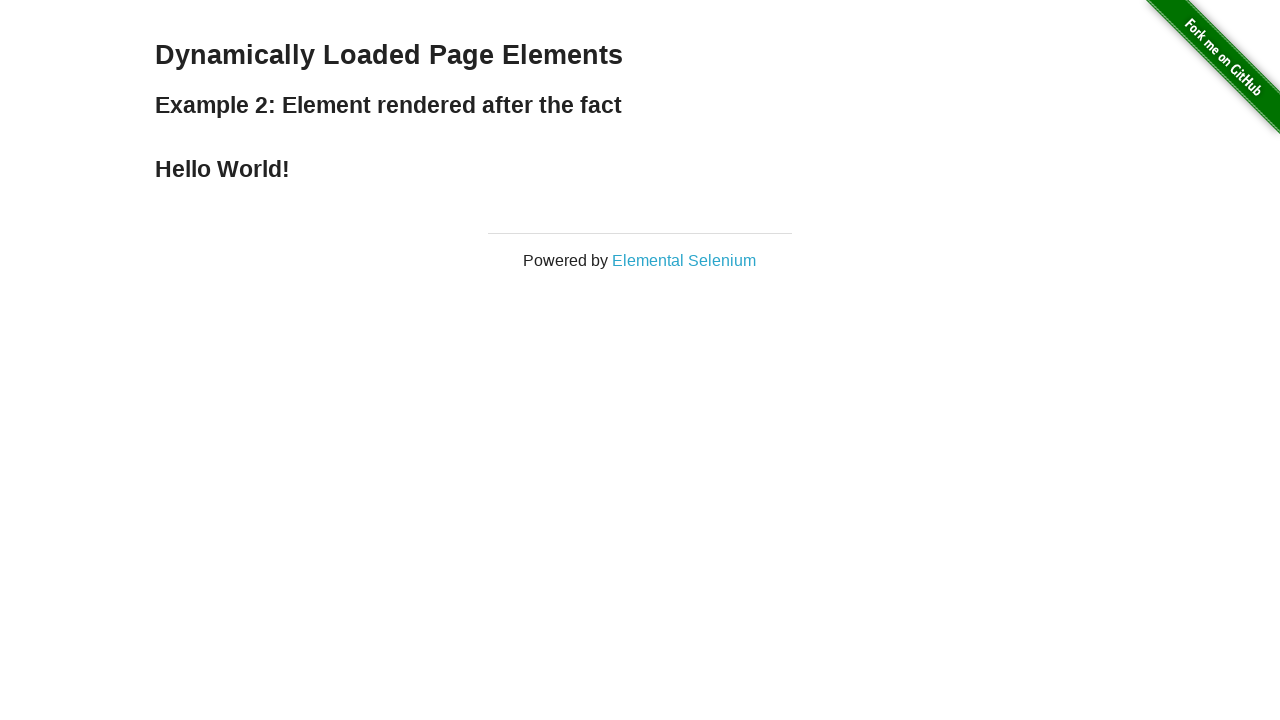

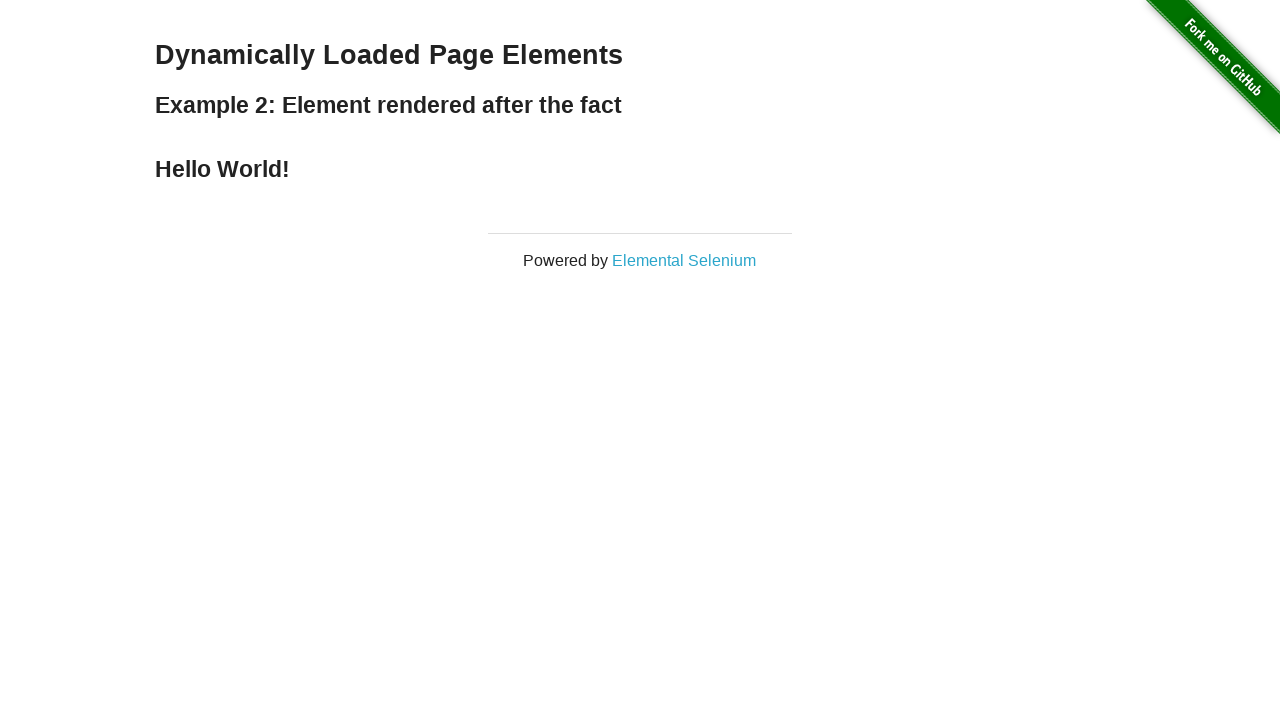